Tests input field interaction within an iframe by switching to the iframe and filling a text field

Starting URL: https://www.w3schools.com/jquery/tryit.asp?filename=tryjquery_html_val_set

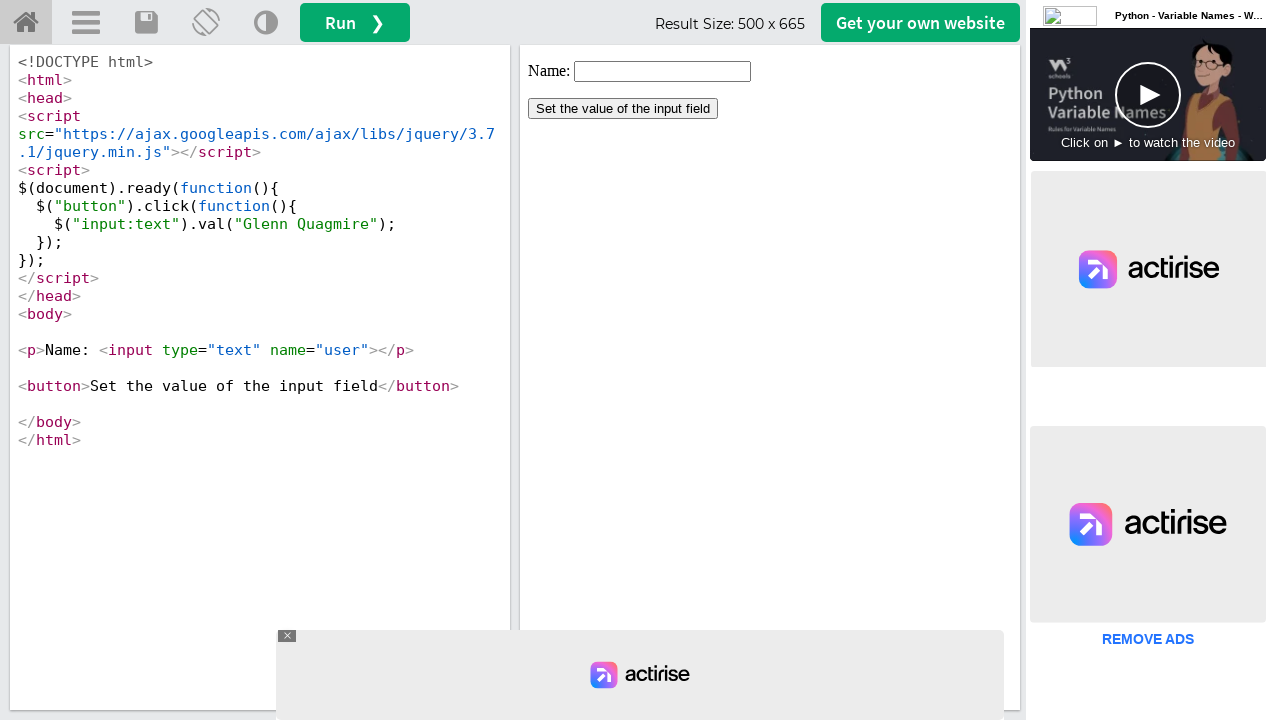

Located iframe with id 'iframeResult'
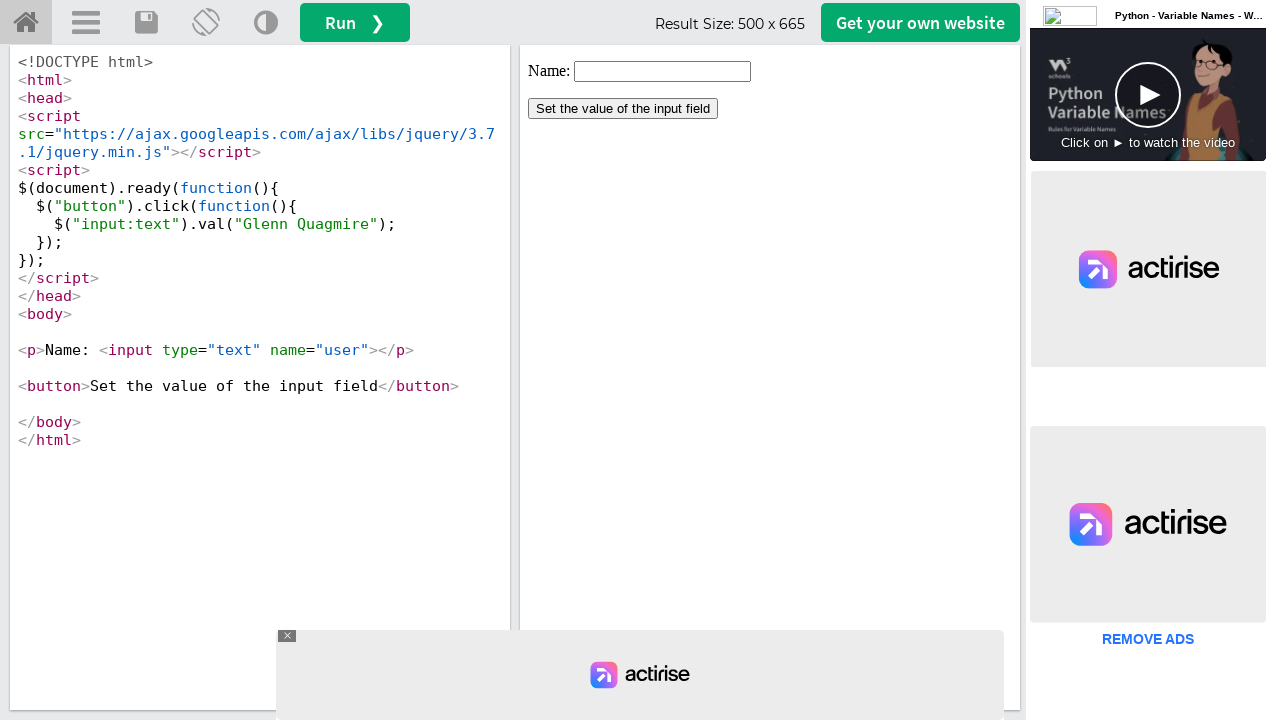

Filled input field with name 'user' with 'test box' inside iframe on #iframeResult >> internal:control=enter-frame >> input[name='user']
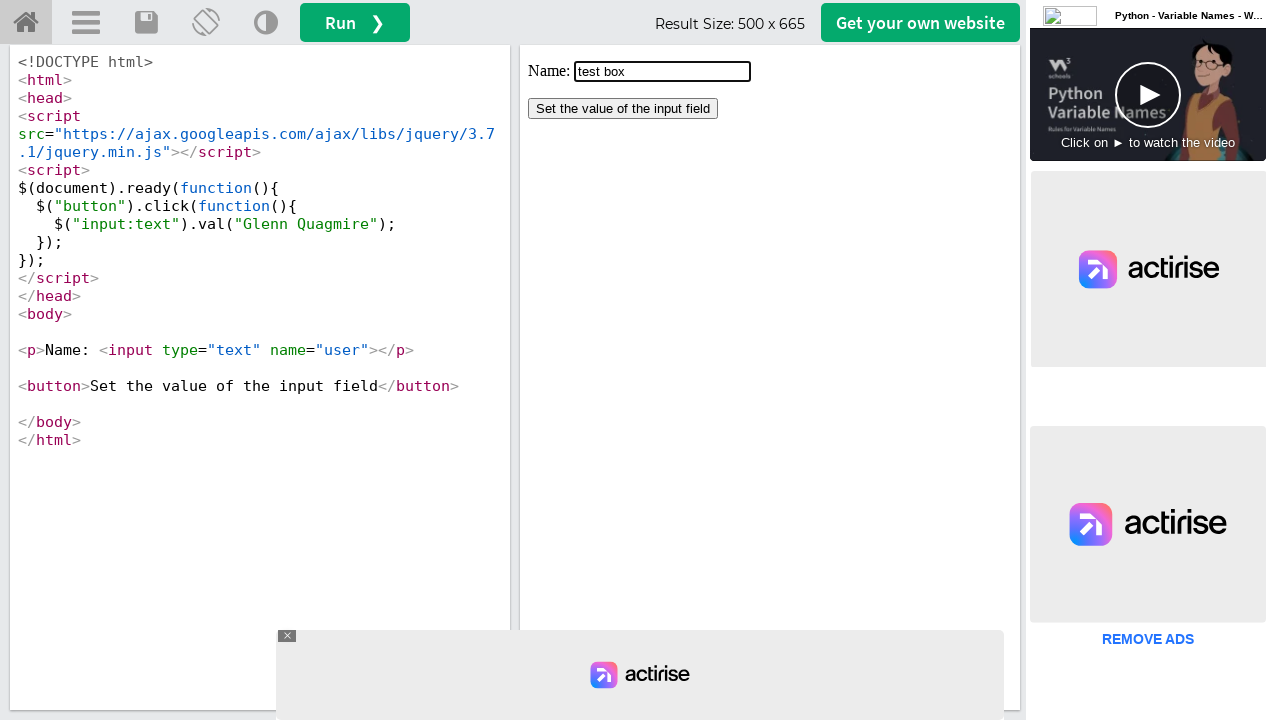

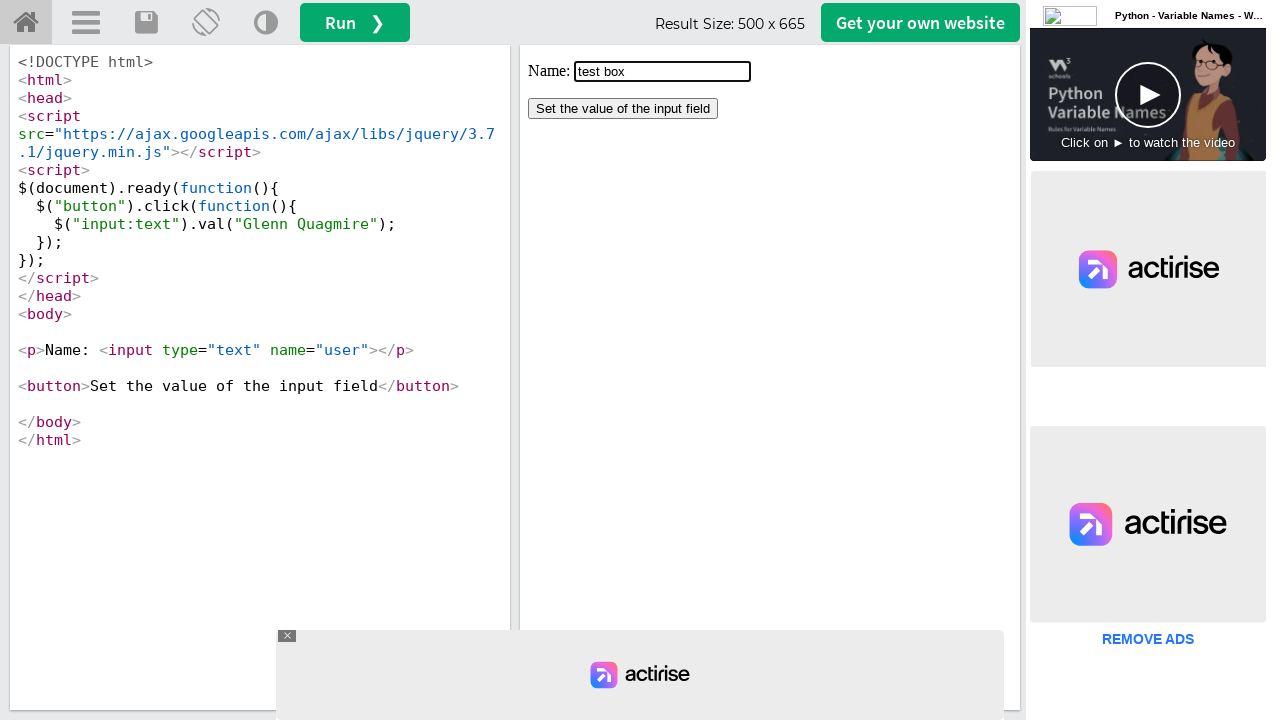